Navigates to OrangeHRM demo page and clicks on the "OrangeHRM, Inc" link which opens a new browser window, demonstrating browser window handling.

Starting URL: https://opensource-demo.orangehrmlive.com/web/index.php/auth/login

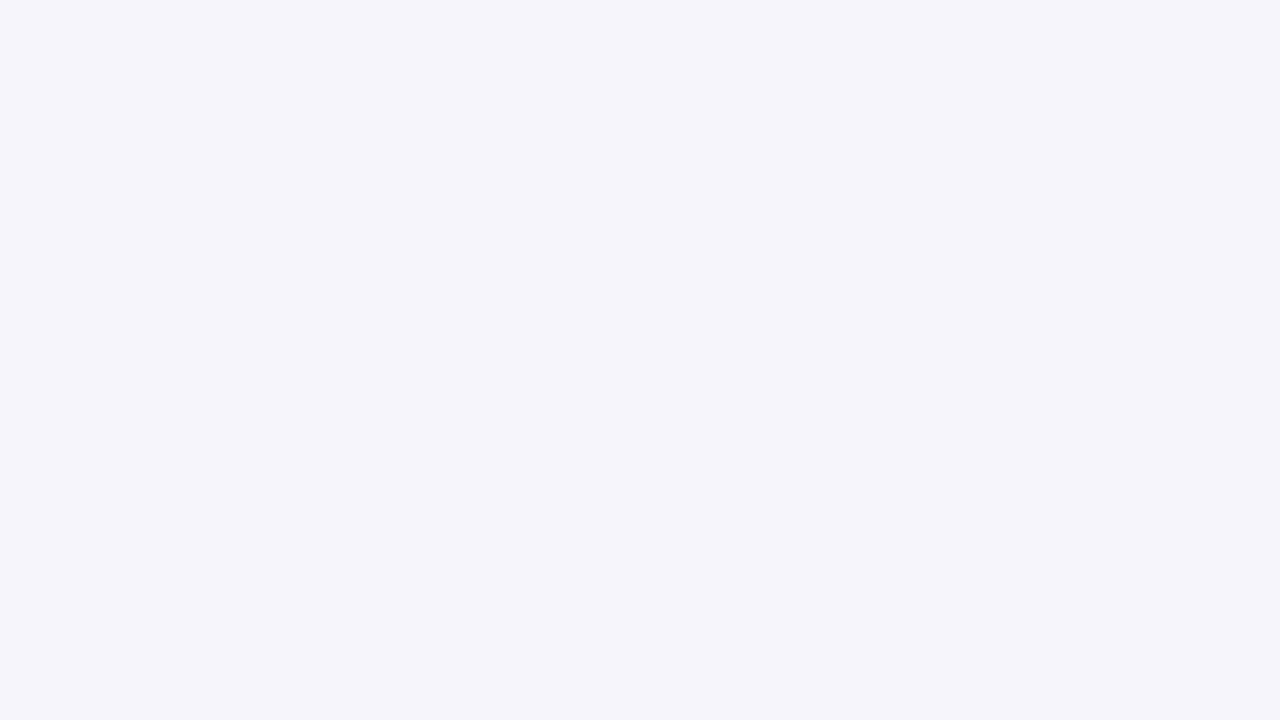

Waited for page to load (networkidle)
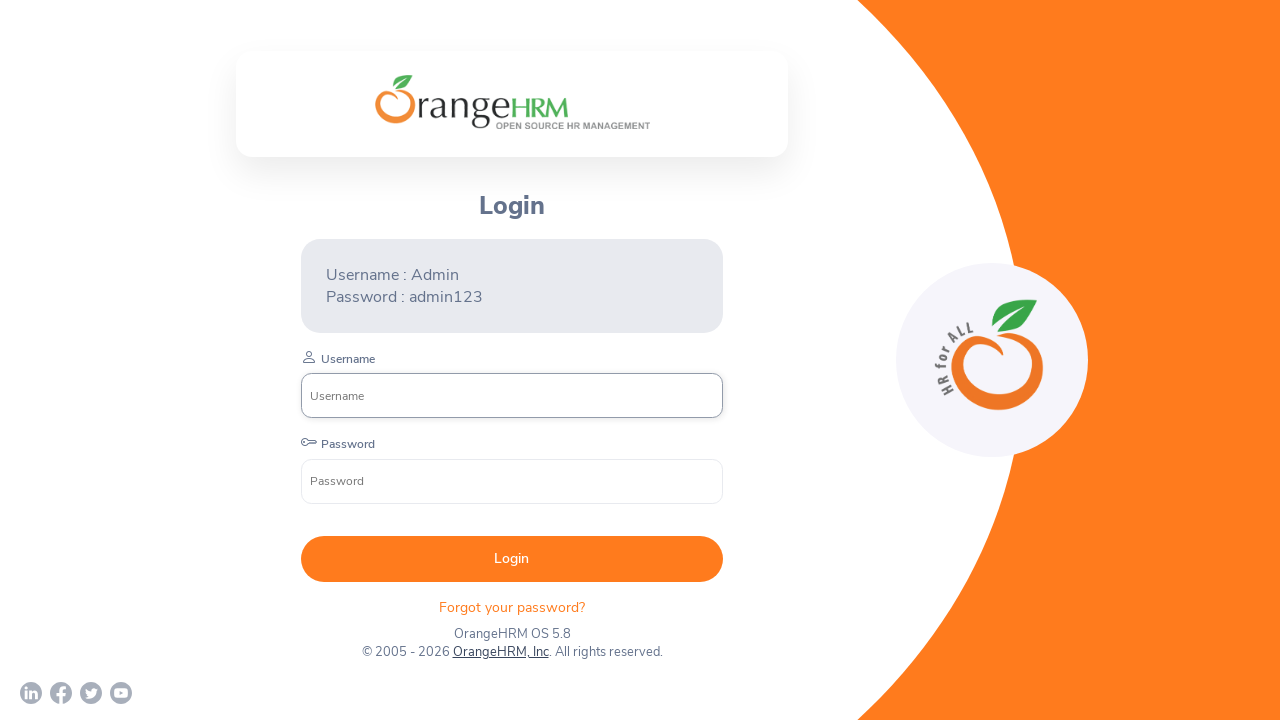

Clicked on 'OrangeHRM, Inc' link to open new browser window at (500, 652) on text=OrangeHRM, Inc
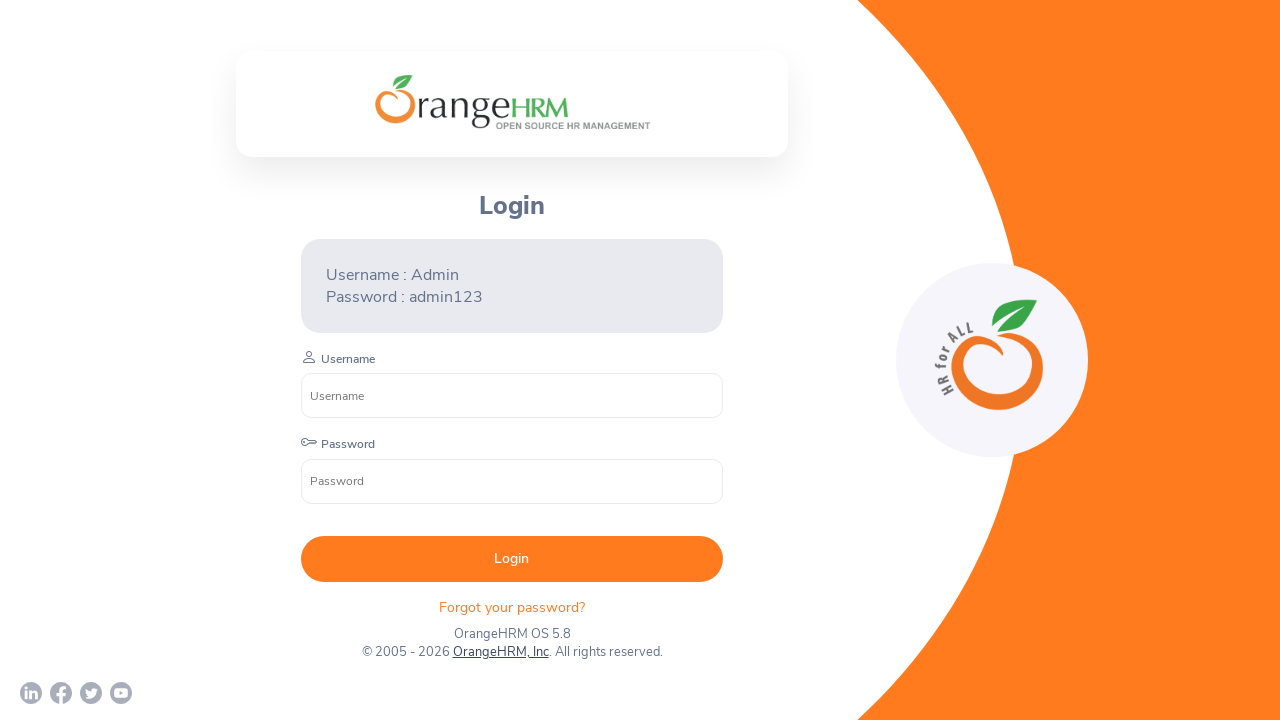

Waited 2 seconds for new browser window to open
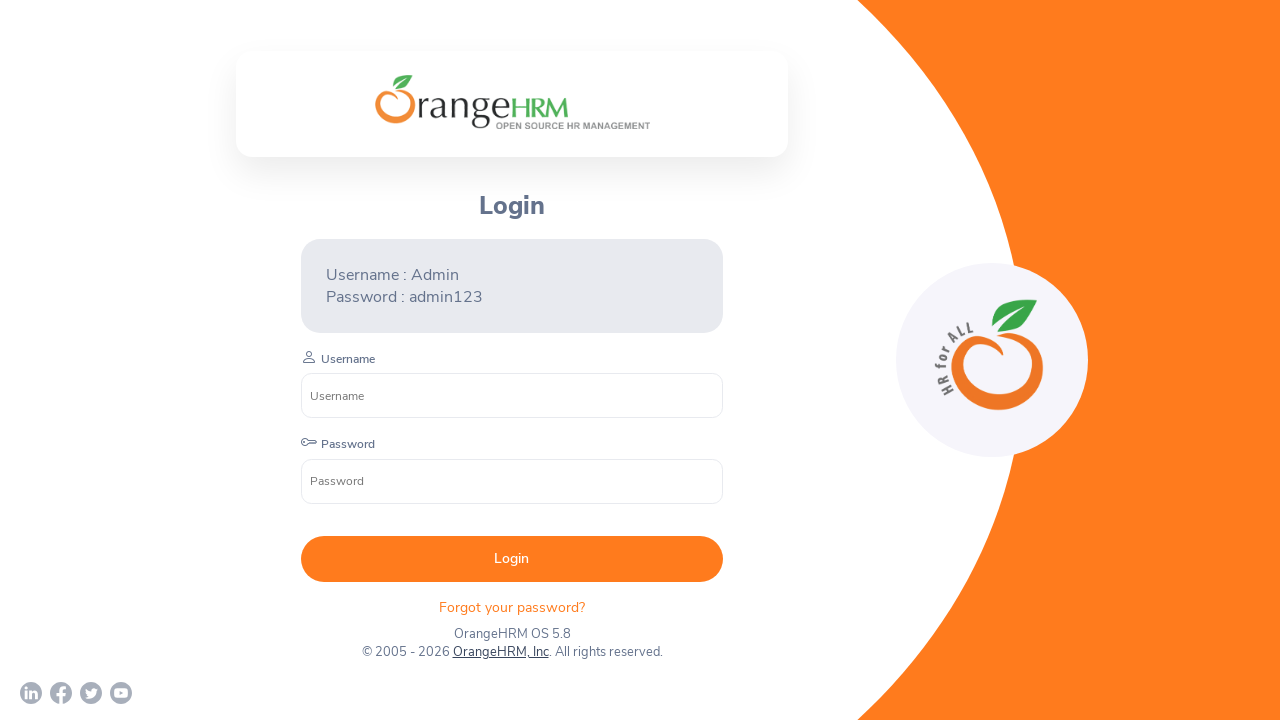

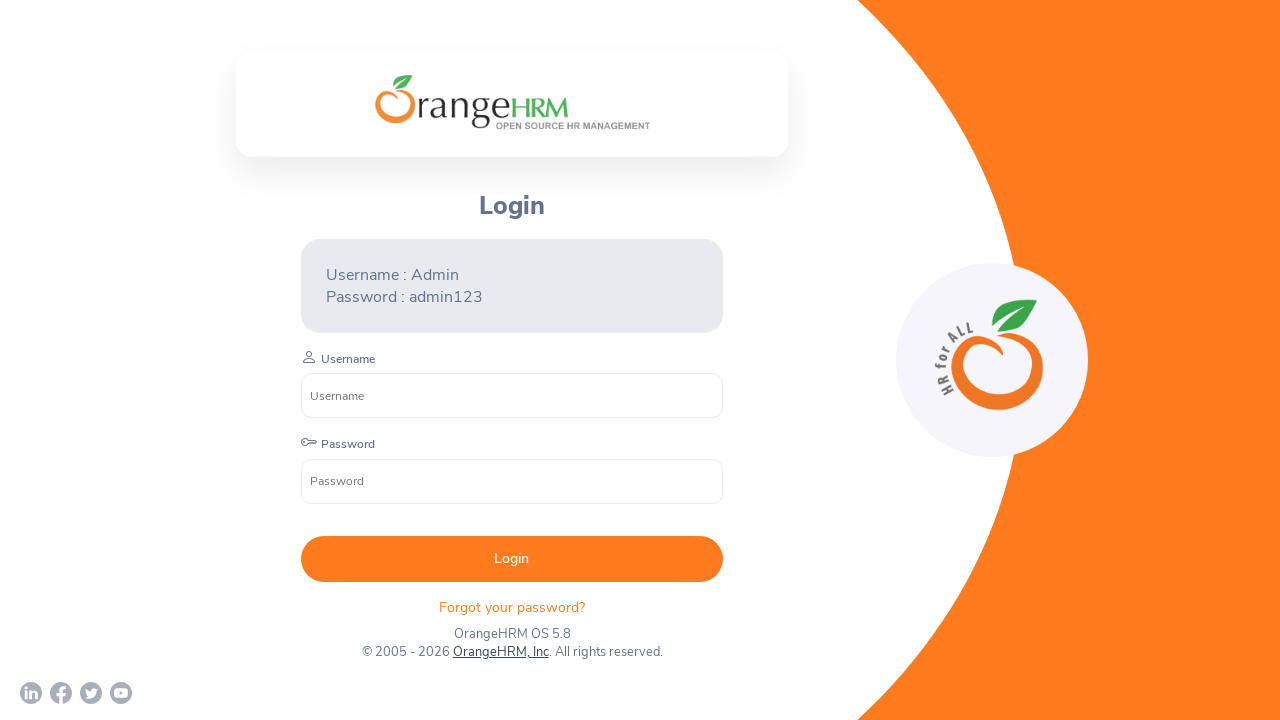